Tests dropdown functionality by navigating to the dropdown page and selecting an option from the dropdown menu by index

Starting URL: https://the-internet.herokuapp.com/

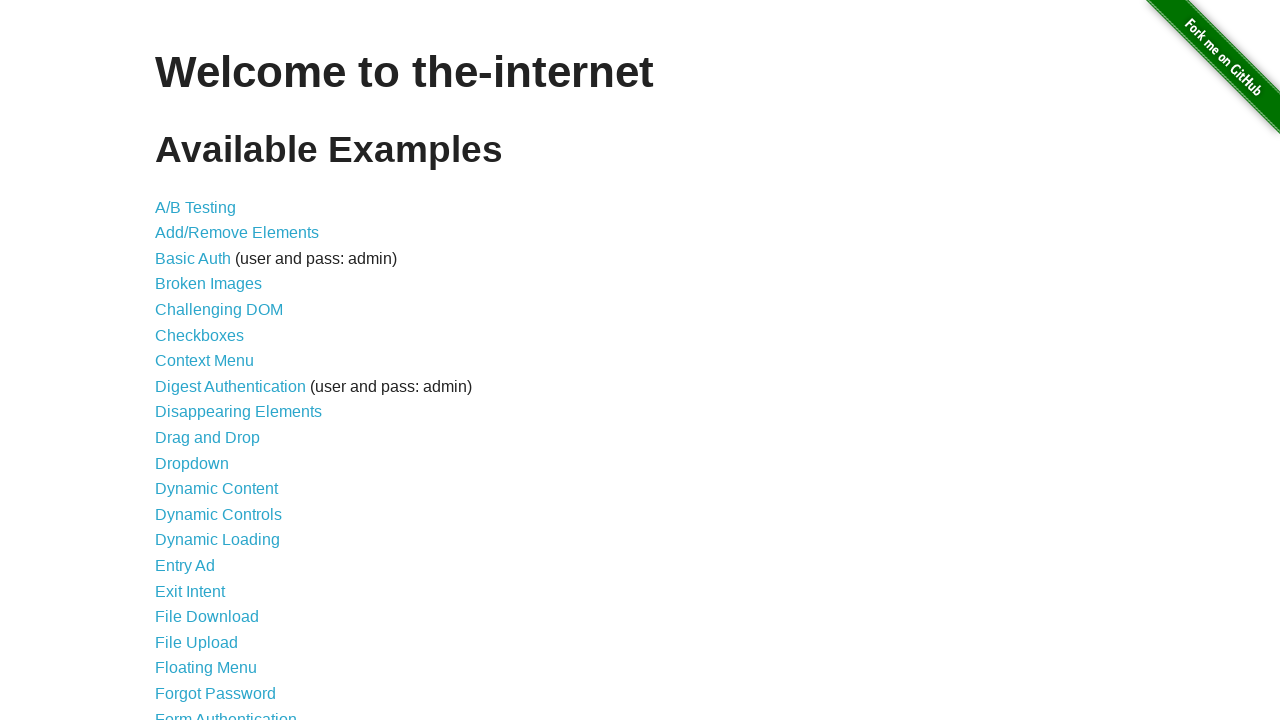

Clicked on Dropdown link to navigate to dropdown page at (192, 463) on a:has-text('Dropdown')
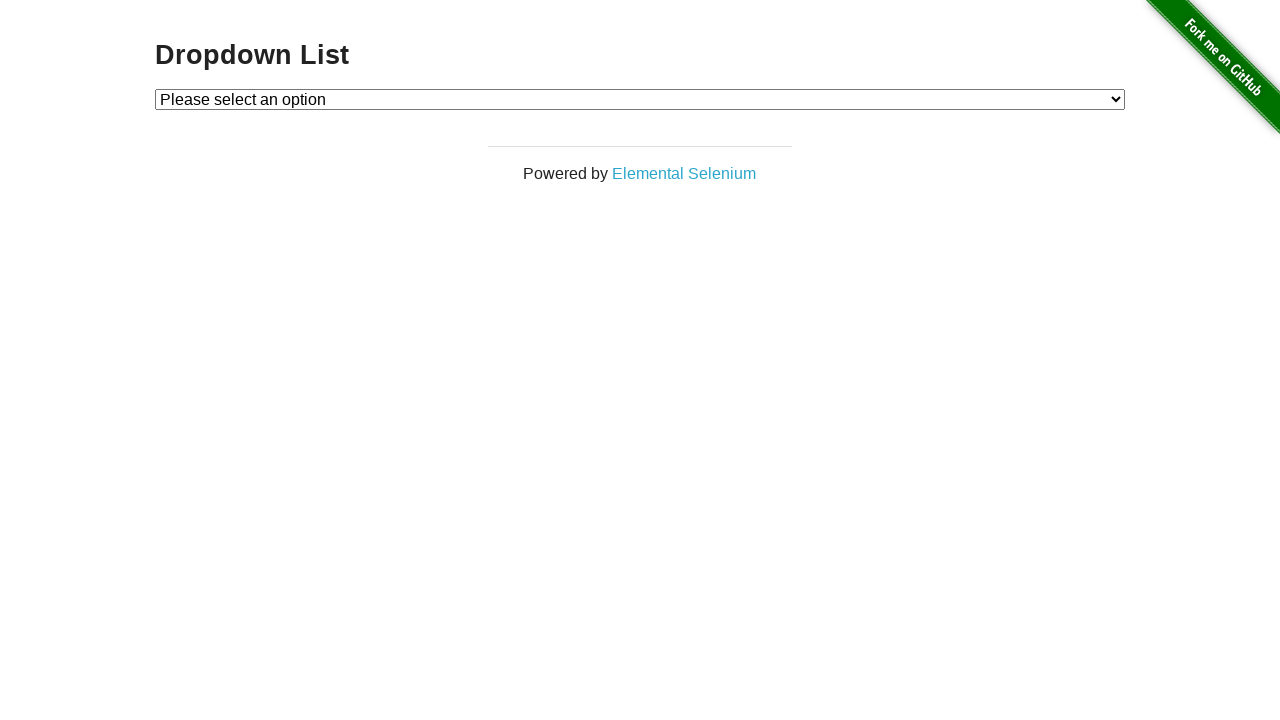

Selected option by index 1 from dropdown menu on #dropdown
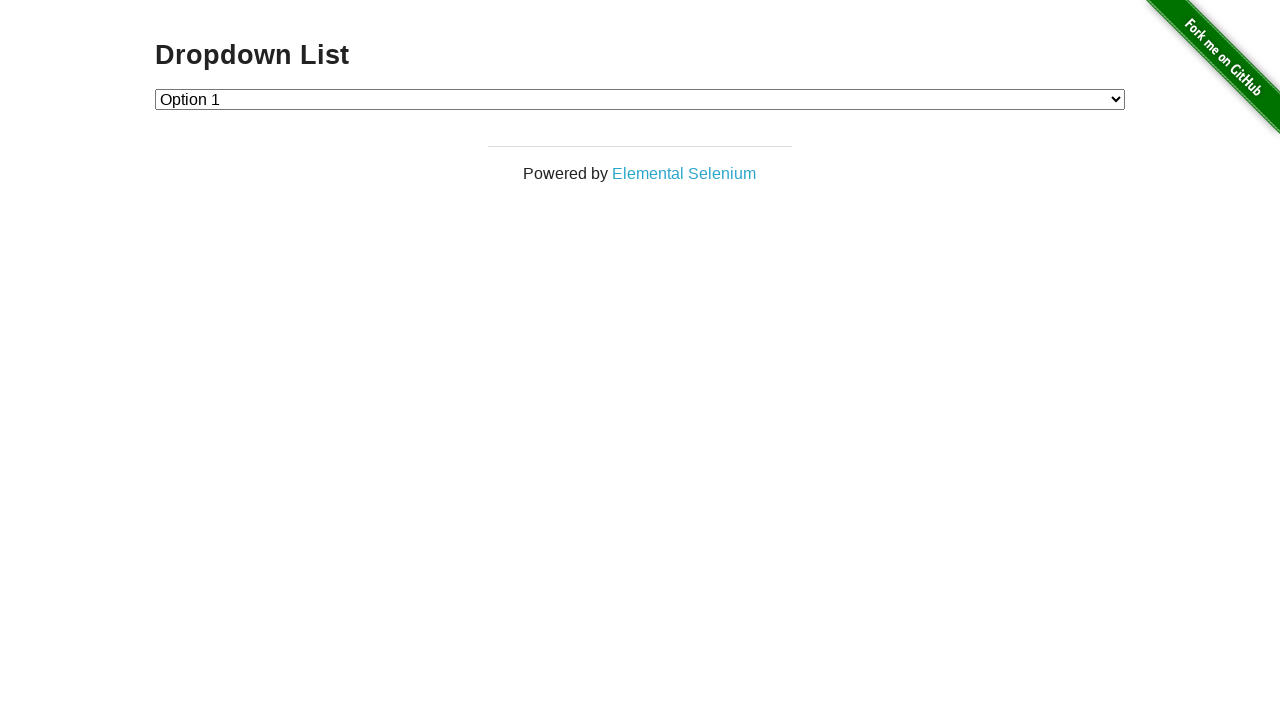

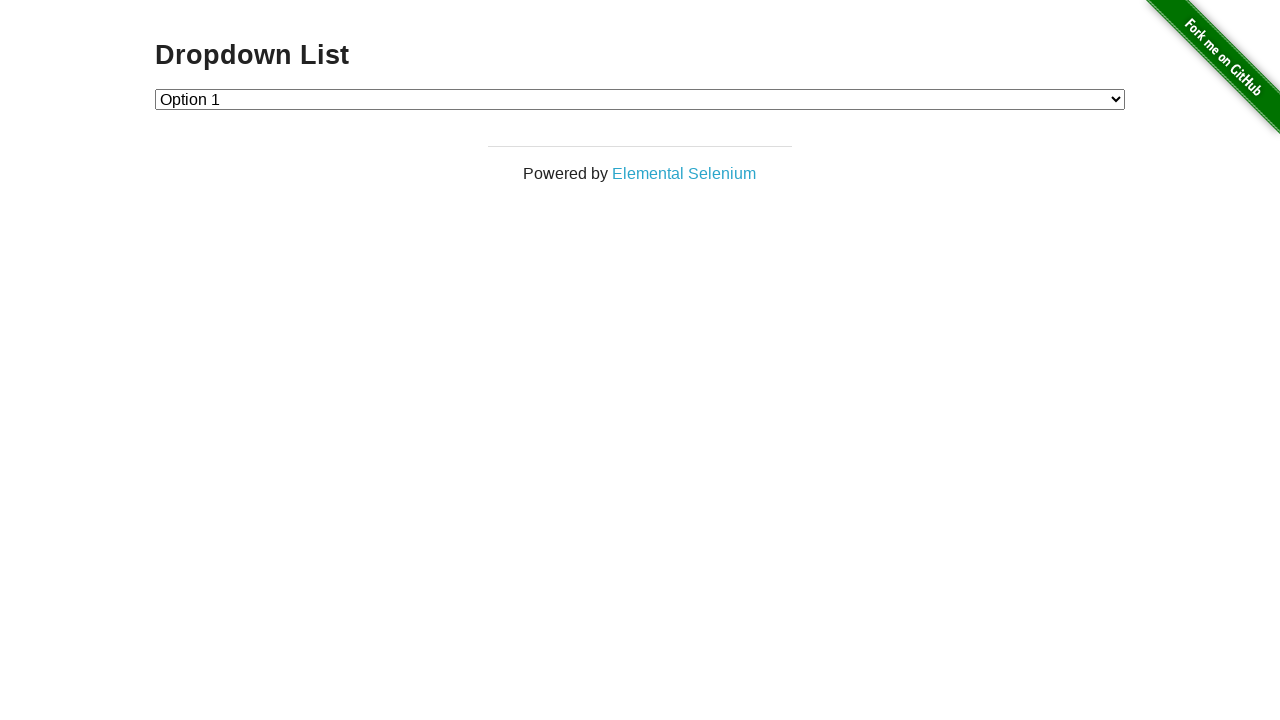